Tests finding real Detroit property listings for a conservative investment strategy by setting parameters, generating a strategy, and searching for actual listings.

Starting URL: https://frameworkrealestatesolutions.com/portfolio-simulator-v3.html

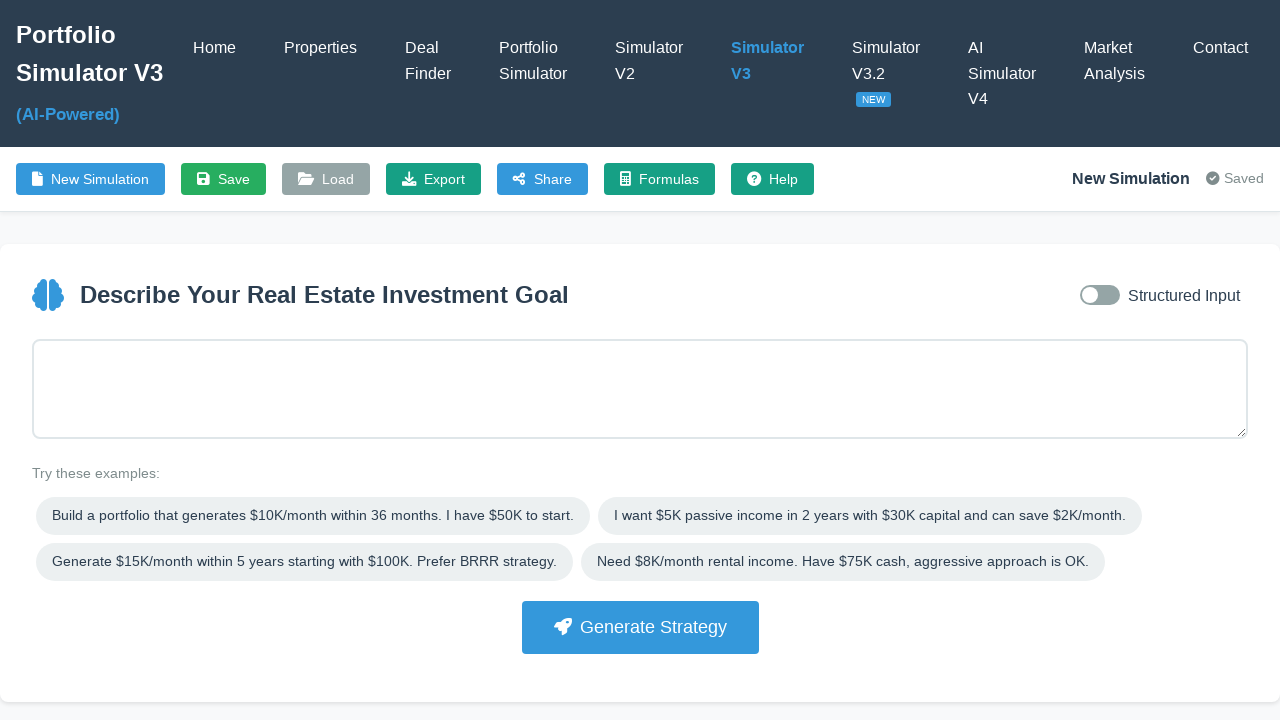

Portfolio Simulator V3 page loaded
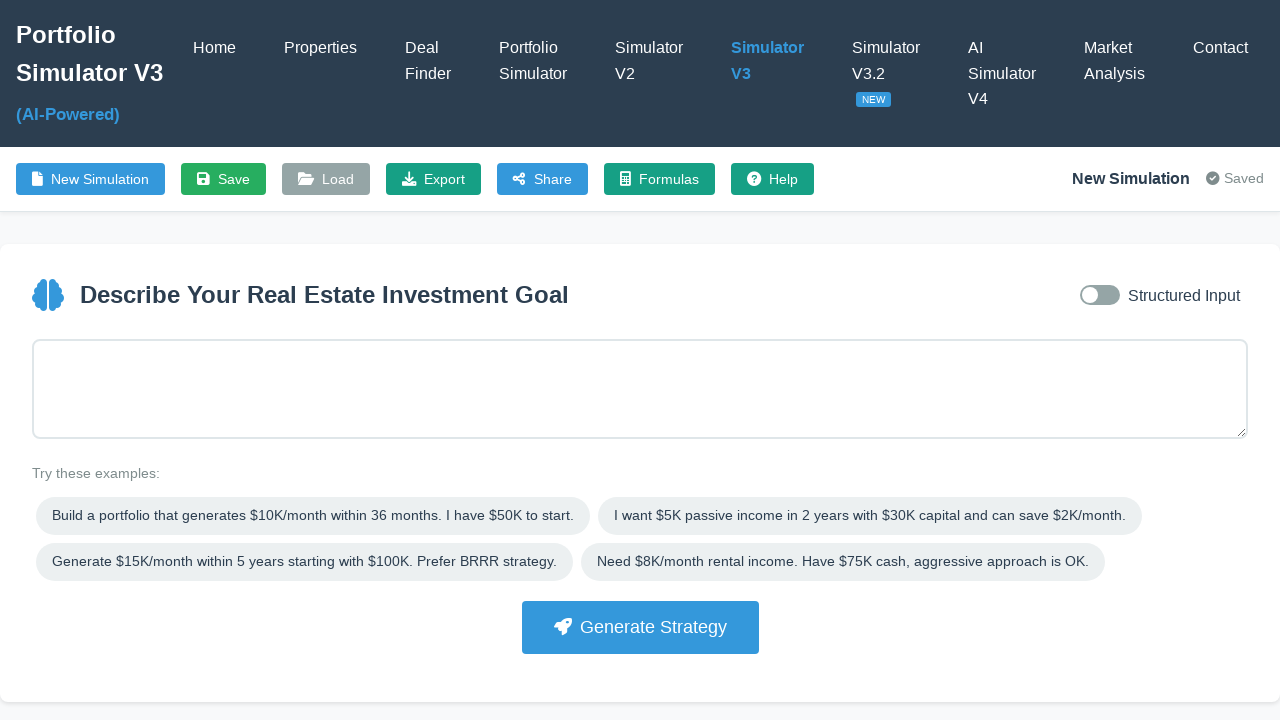

Switched to structured input mode at (1100, 295) on #inputModeToggle
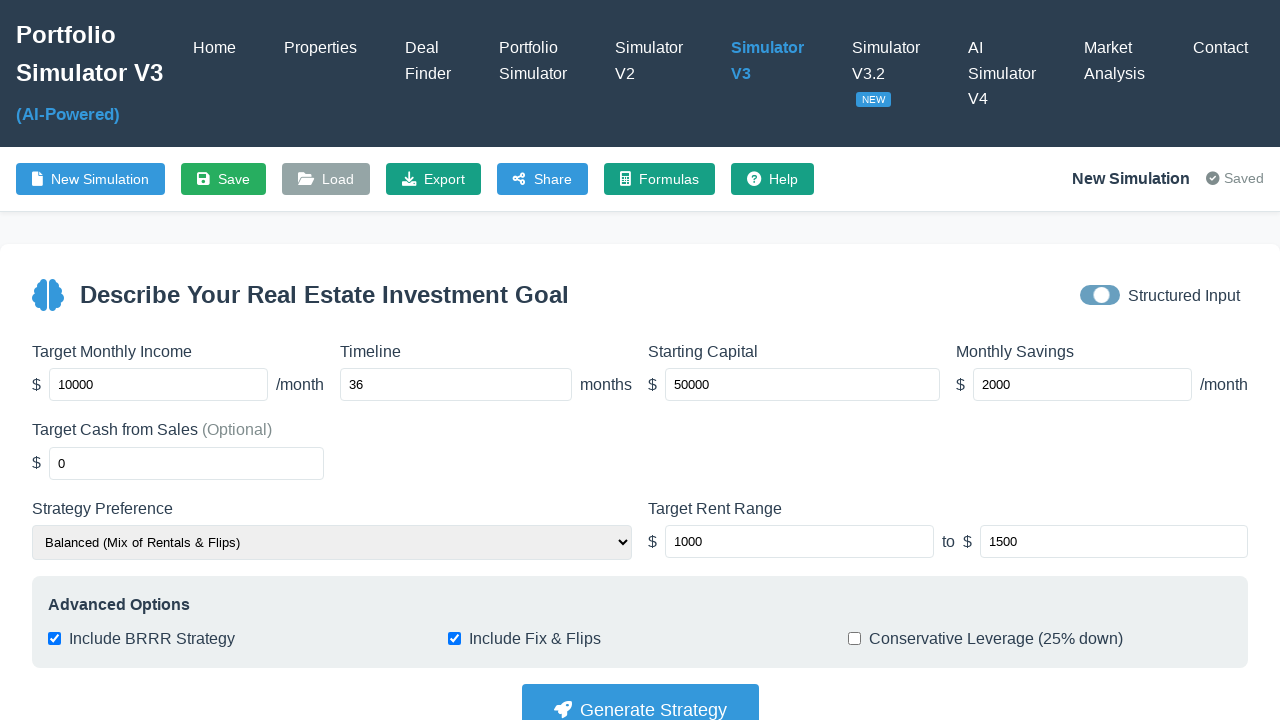

Set target income to $5000 on #targetIncome
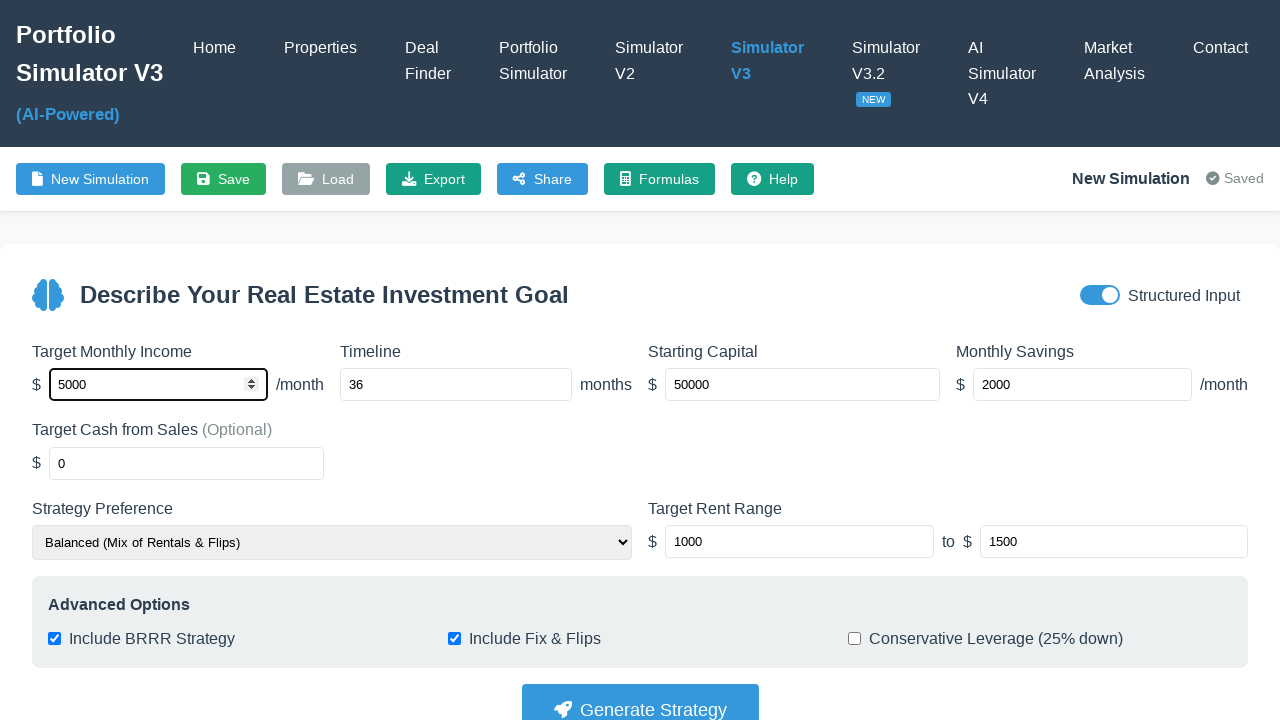

Set timeline to 36 months on #timeline
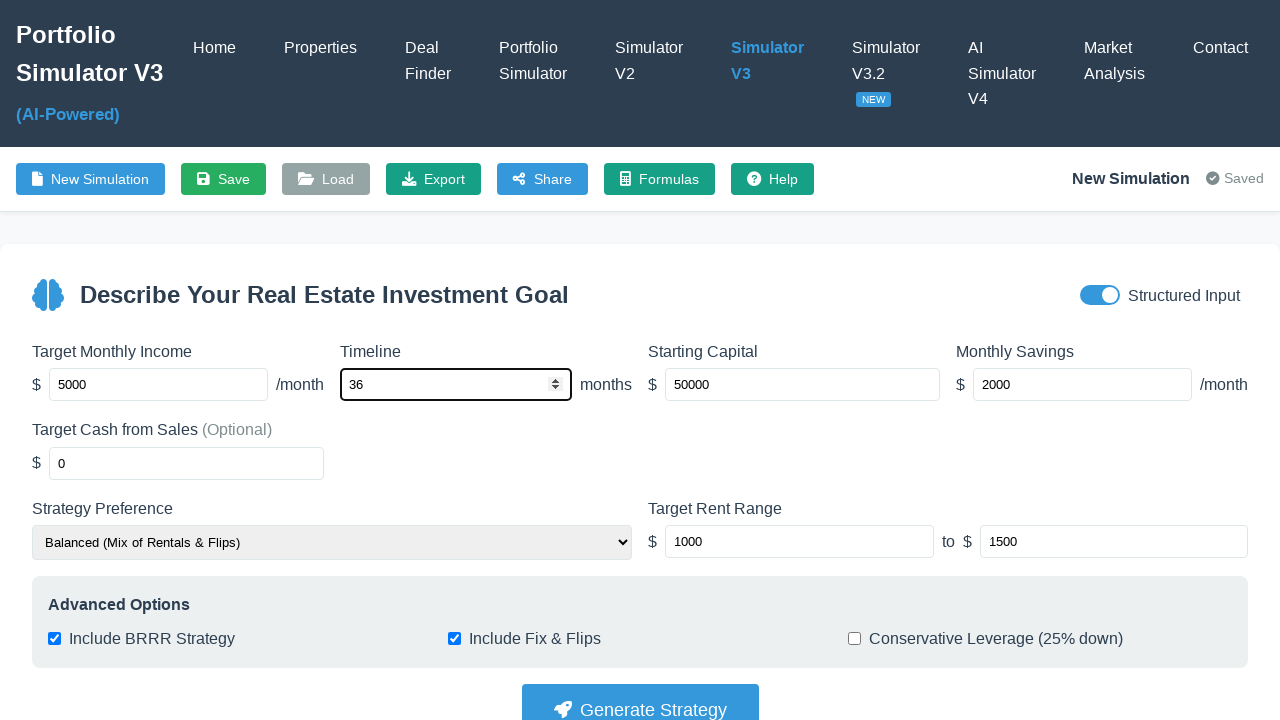

Set starting capital to $80000 on #startingCapital
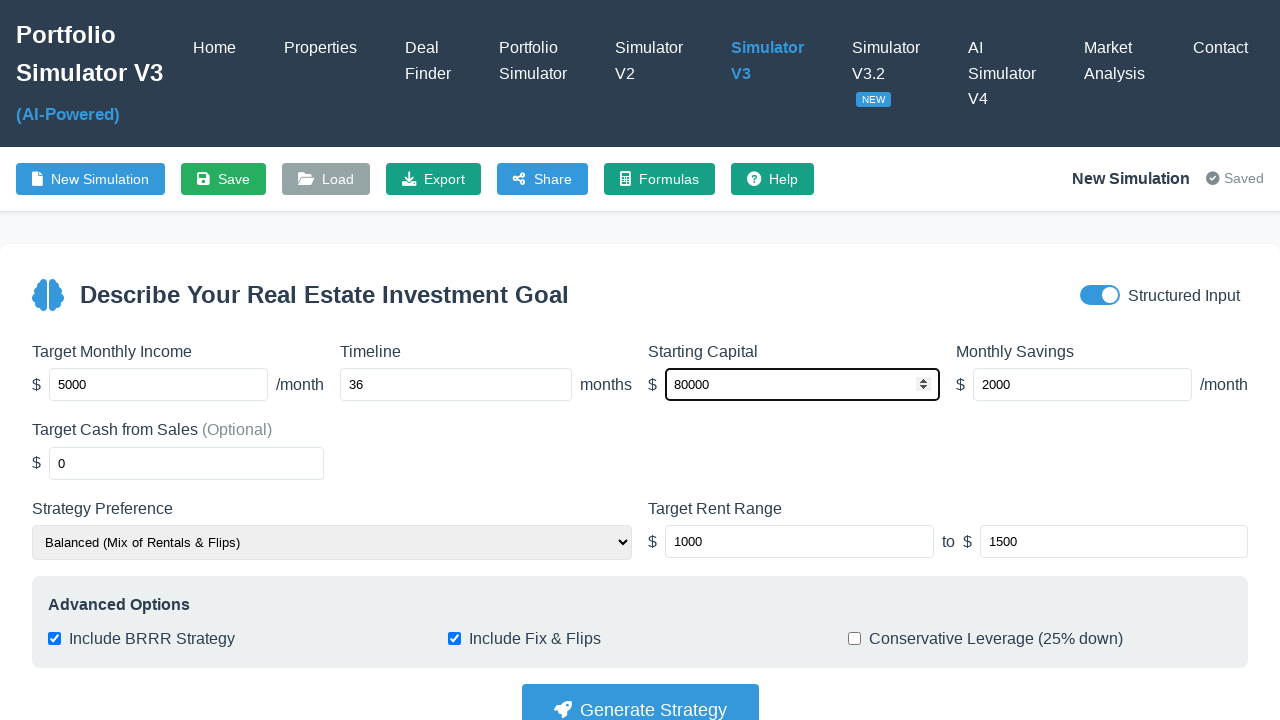

Selected conservative investment strategy on #strategyPreference
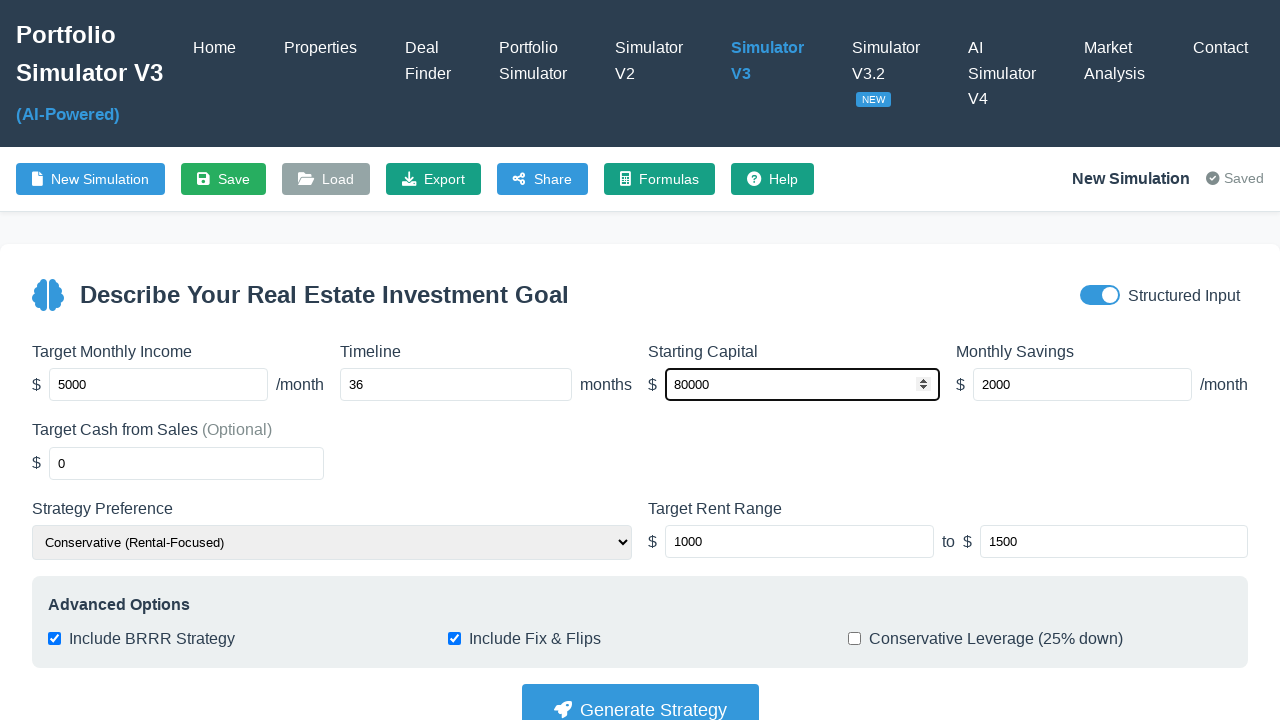

Clicked Generate Strategy button at (640, 694) on button:has-text("Generate Strategy")
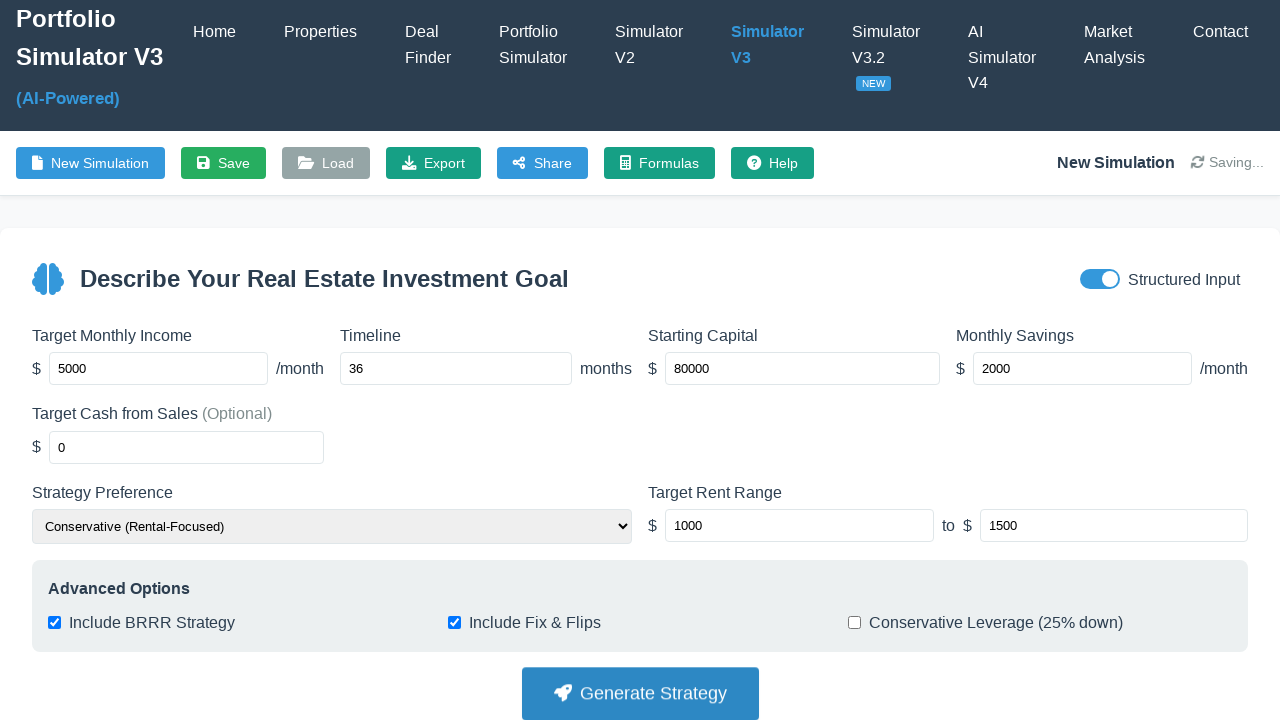

Strategy cards generated and loaded
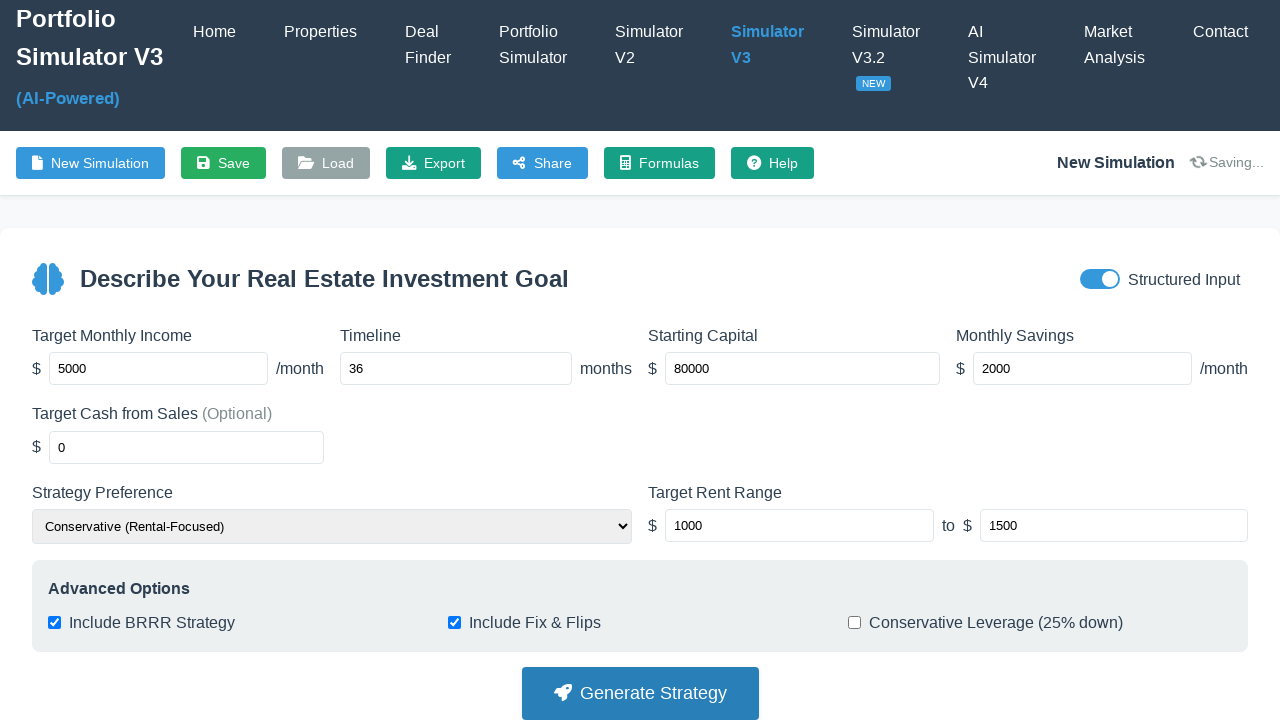

Selected first strategy card at (227, 505) on .strategy-card >> nth=0
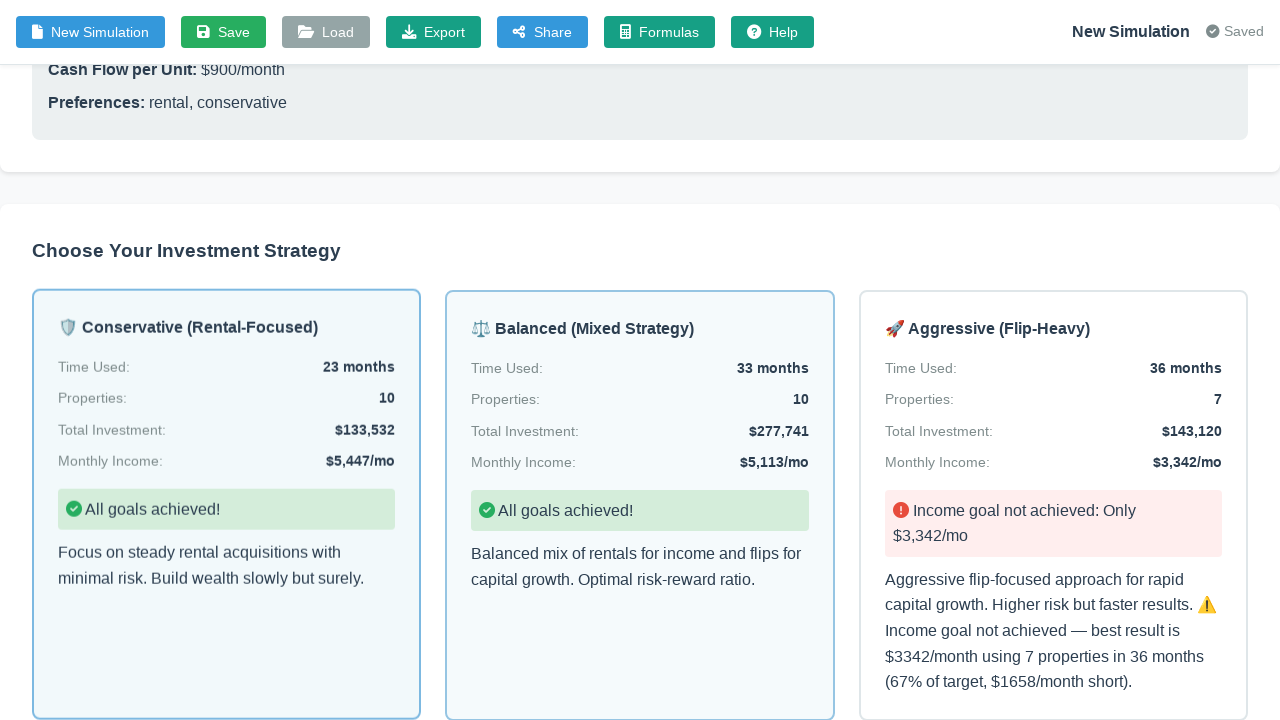

Timeline table loaded
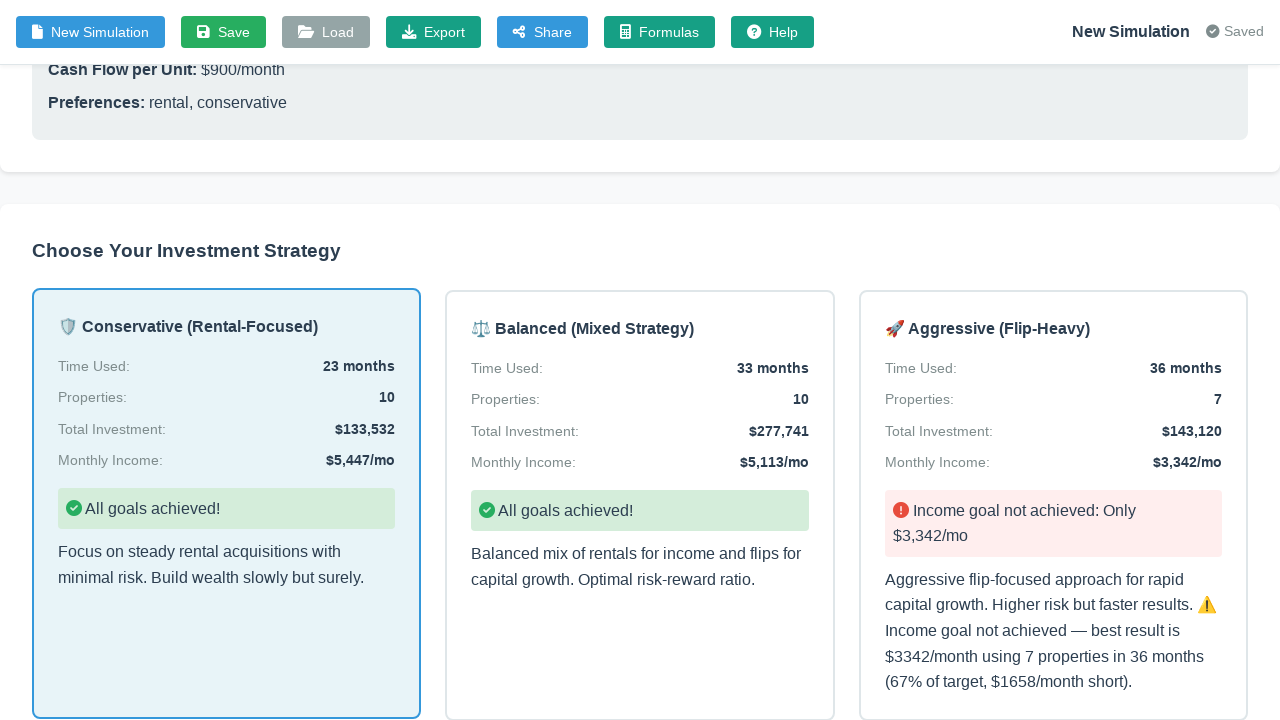

Enabled real listings checkbox at (58, 710) on #useRealListings
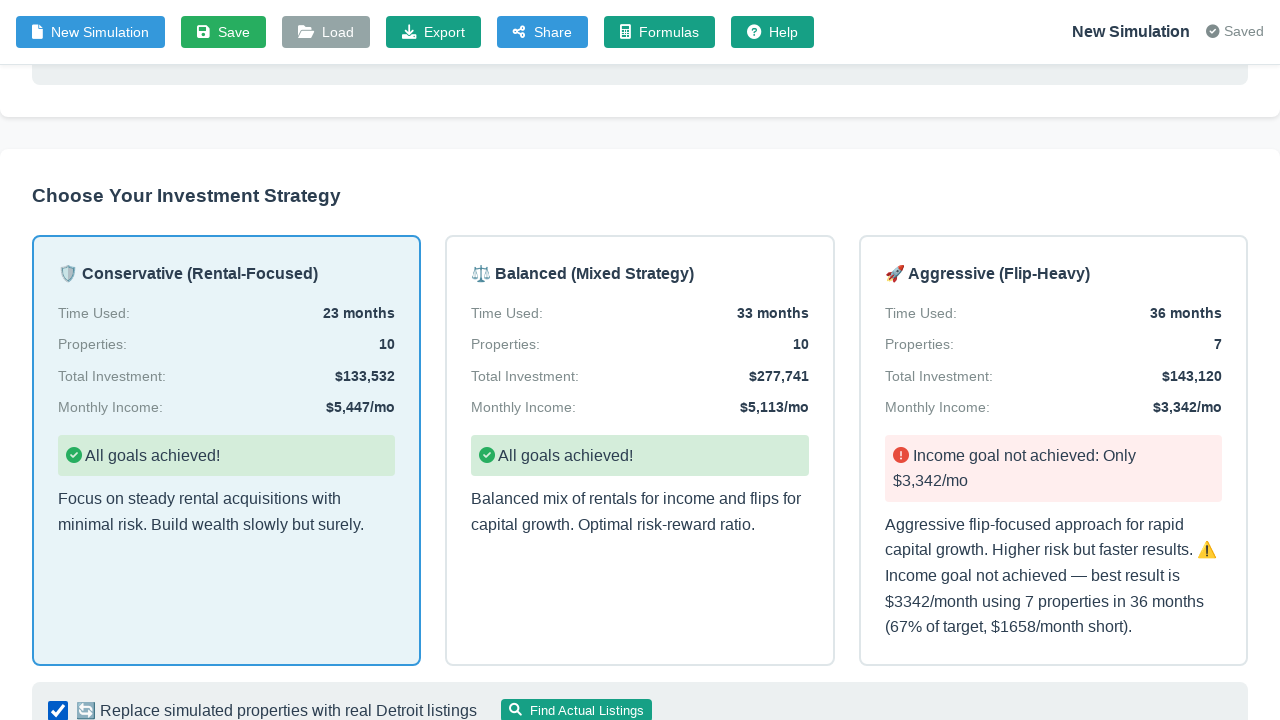

Clicked Find Actual Listings button at (576, 709) on button:has-text("Find Actual Listings")
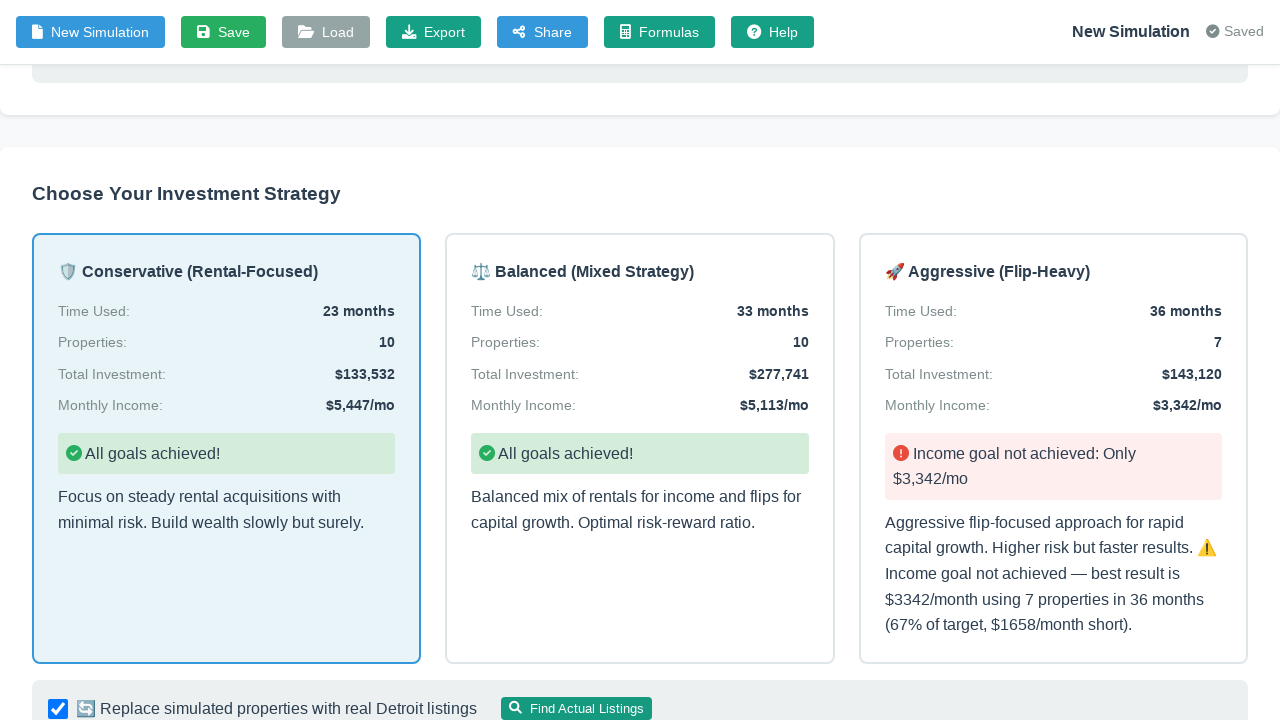

Real listings search completed, loading indicator disappeared
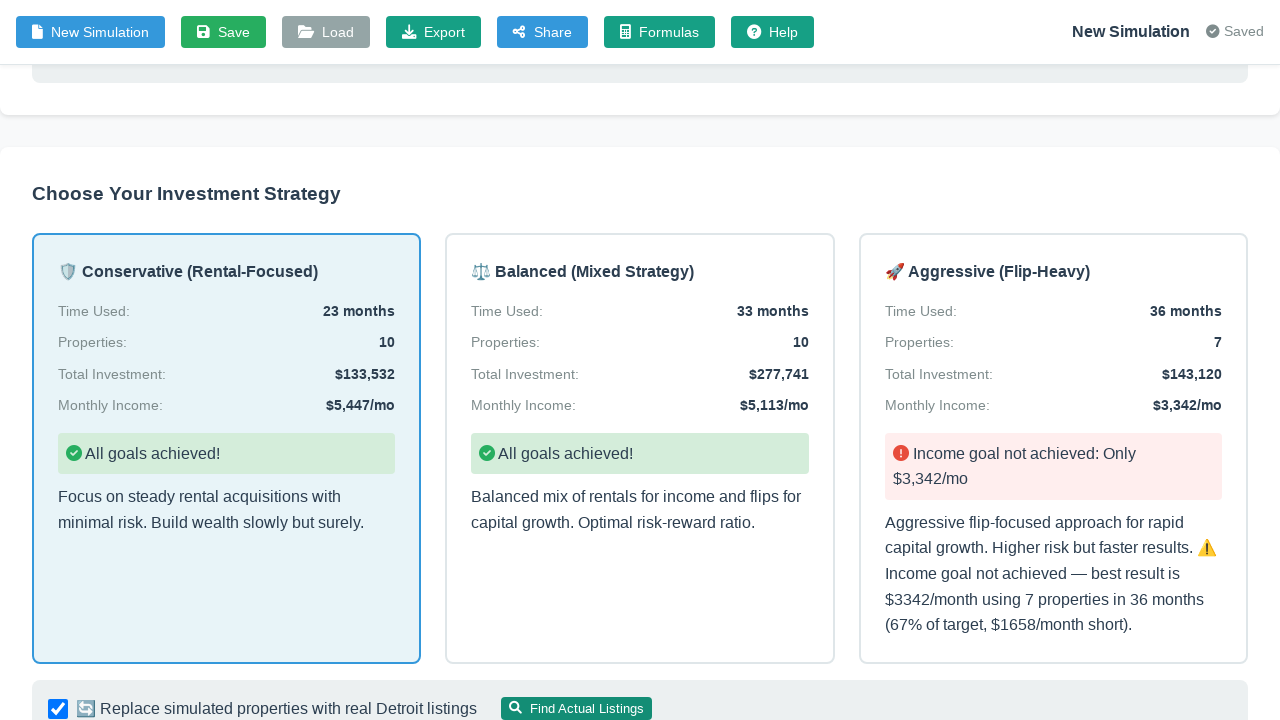

Timeline table populated with Detroit property listings for conservative strategy
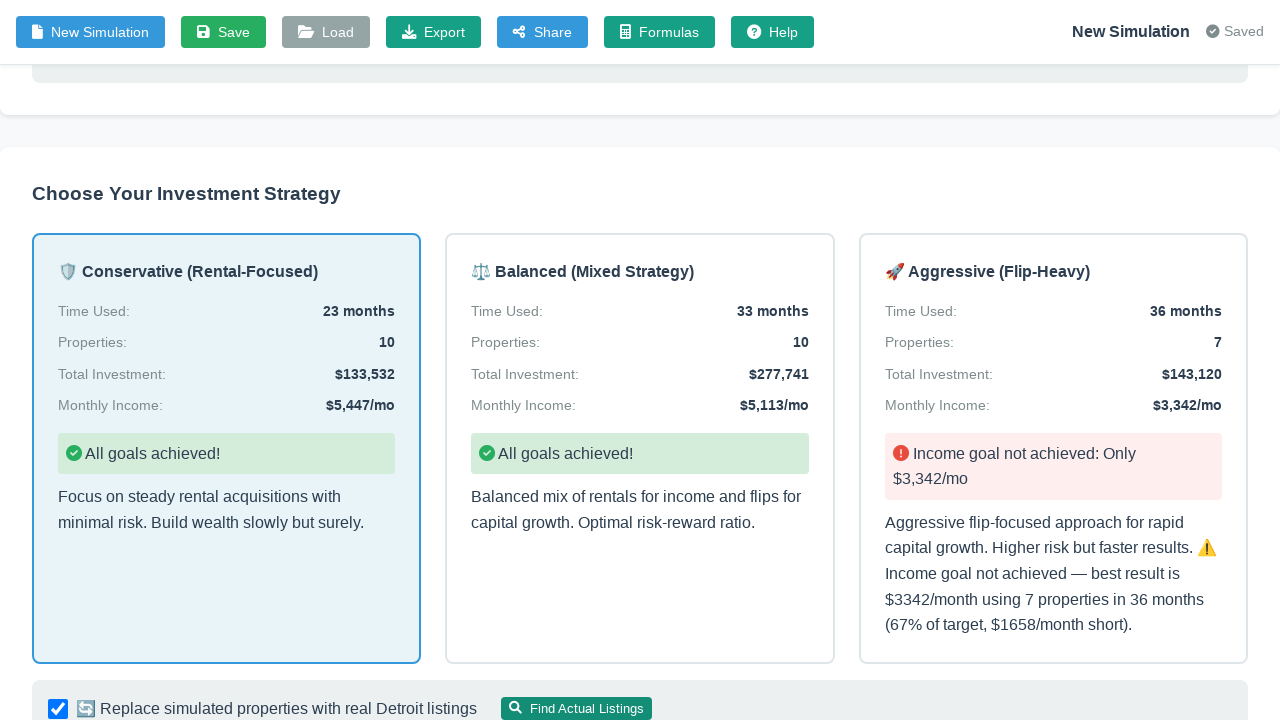

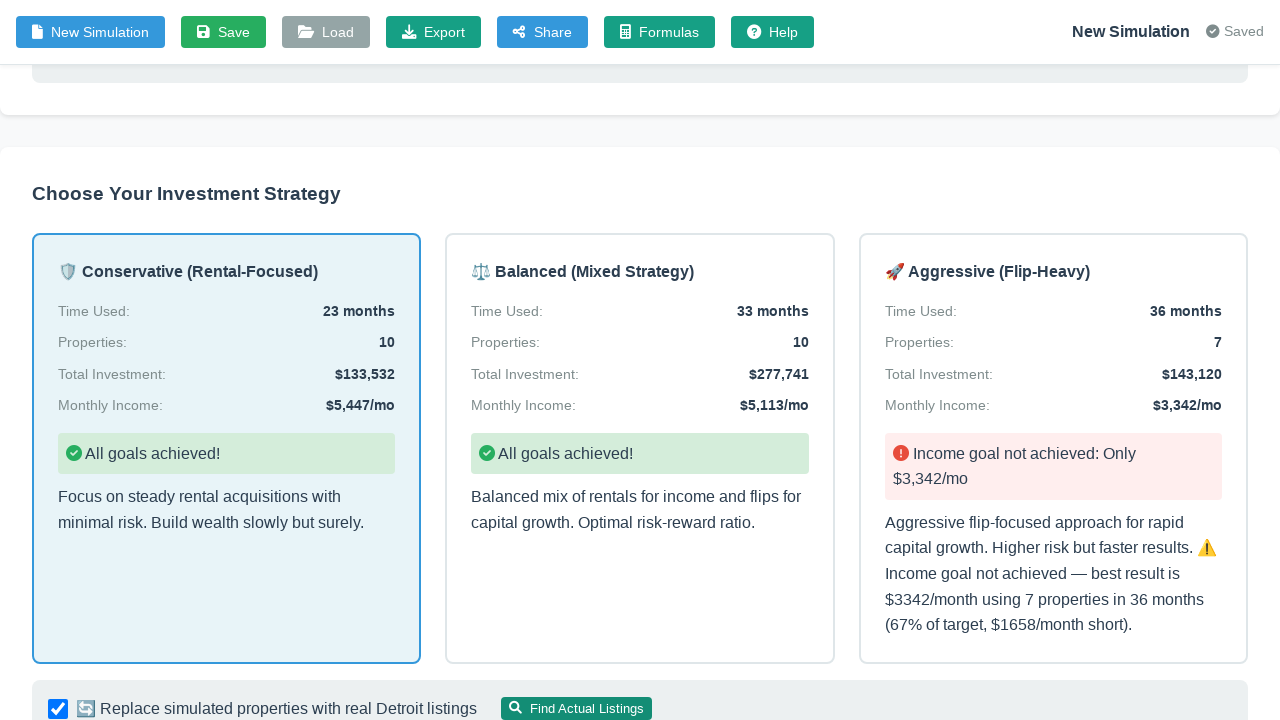